Tests filtering to show only active (incomplete) todo items.

Starting URL: https://demo.playwright.dev/todomvc

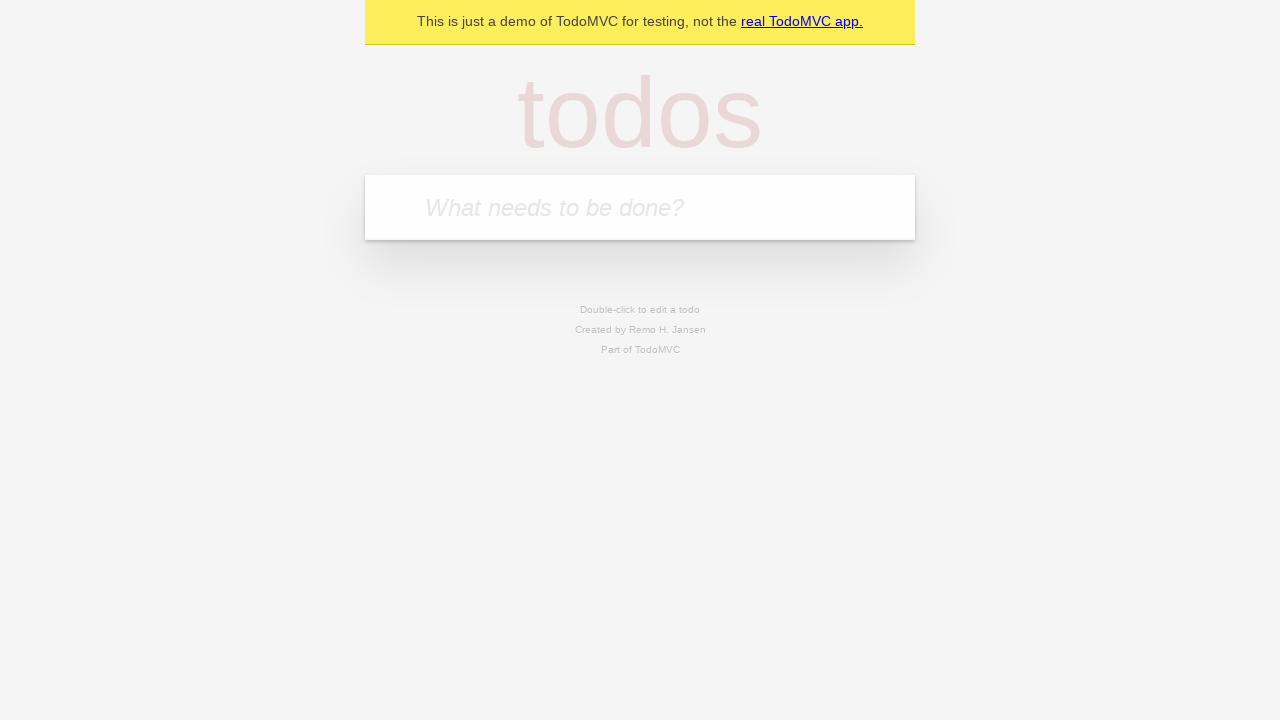

Filled todo input with 'buy some cheese' on internal:attr=[placeholder="What needs to be done?"i]
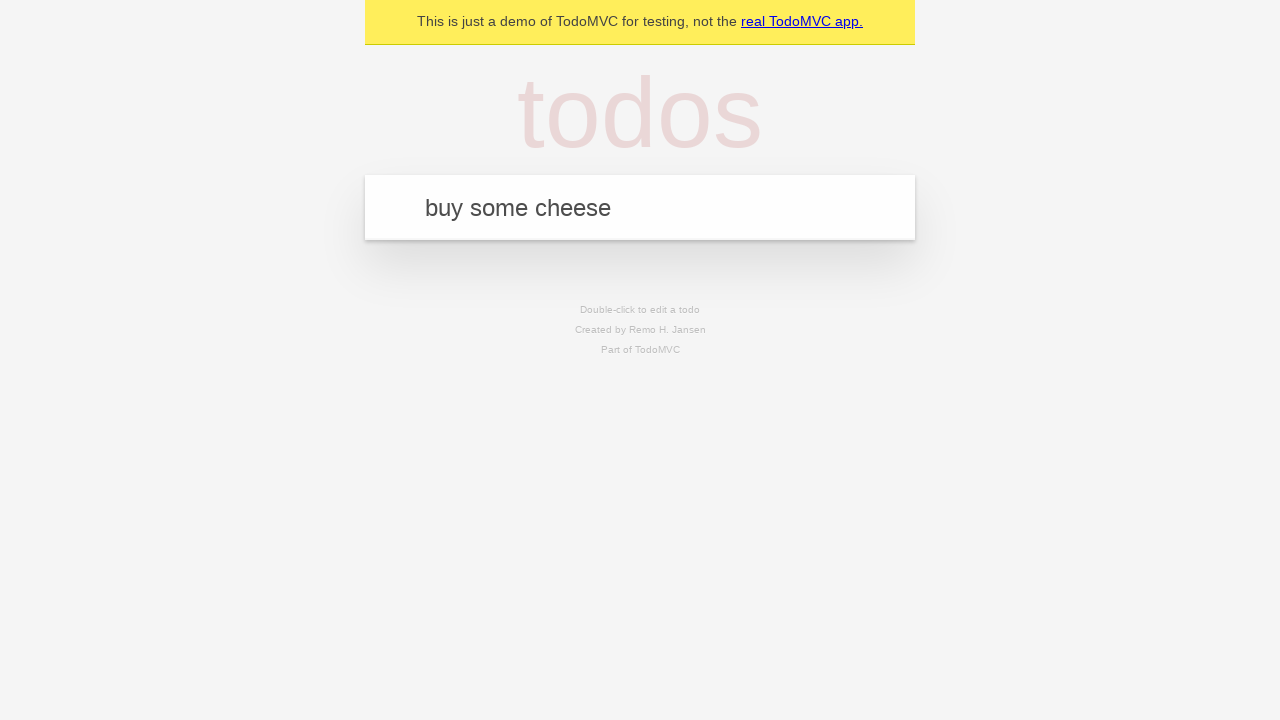

Pressed Enter to create first todo item on internal:attr=[placeholder="What needs to be done?"i]
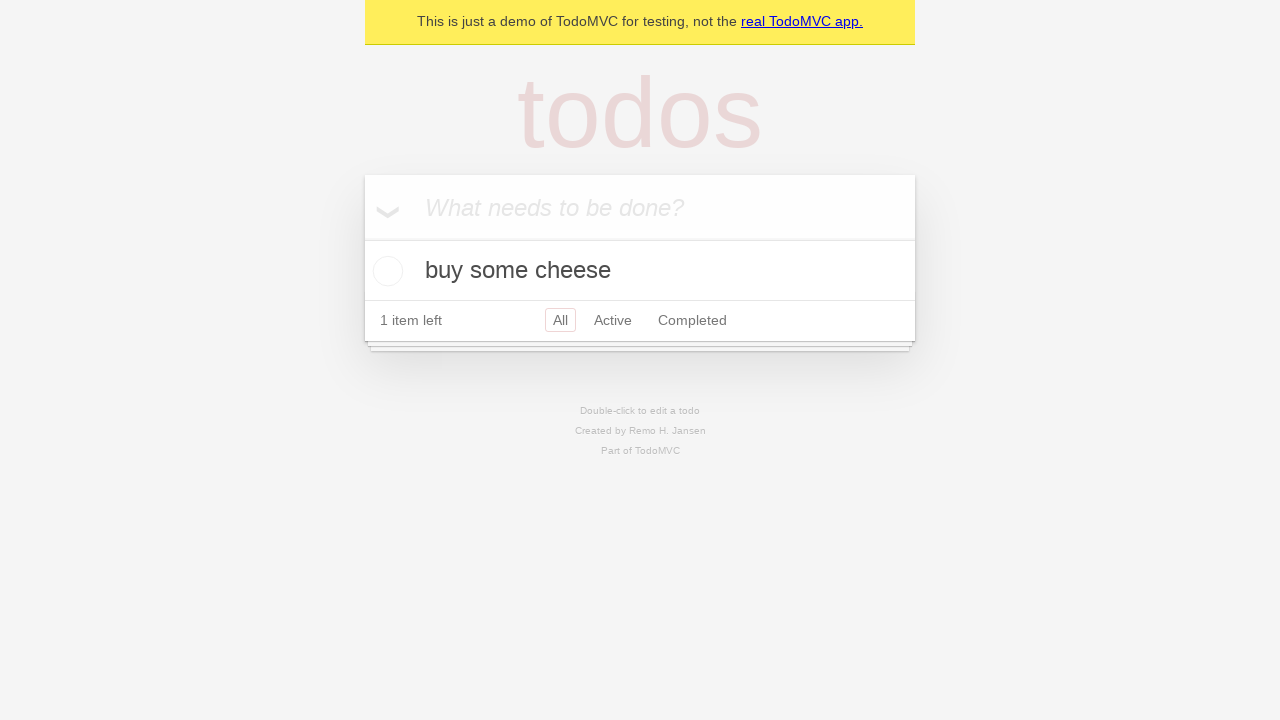

Filled todo input with 'feed the cat' on internal:attr=[placeholder="What needs to be done?"i]
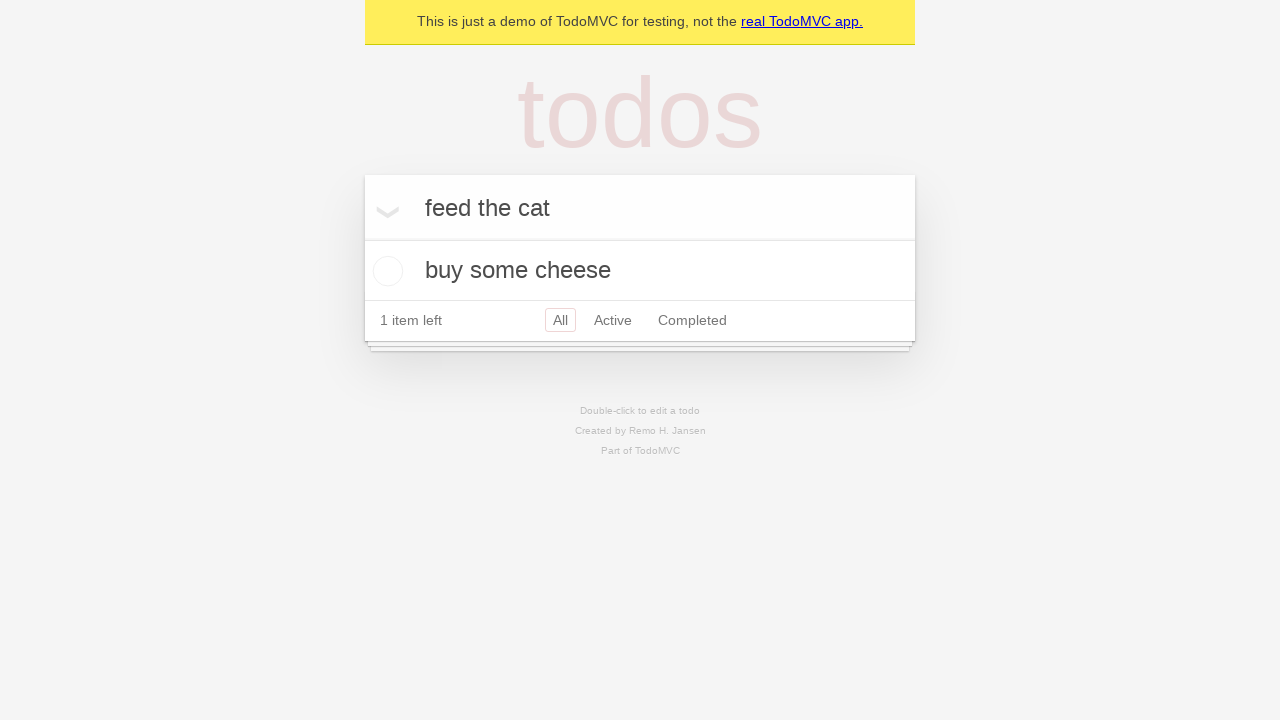

Pressed Enter to create second todo item on internal:attr=[placeholder="What needs to be done?"i]
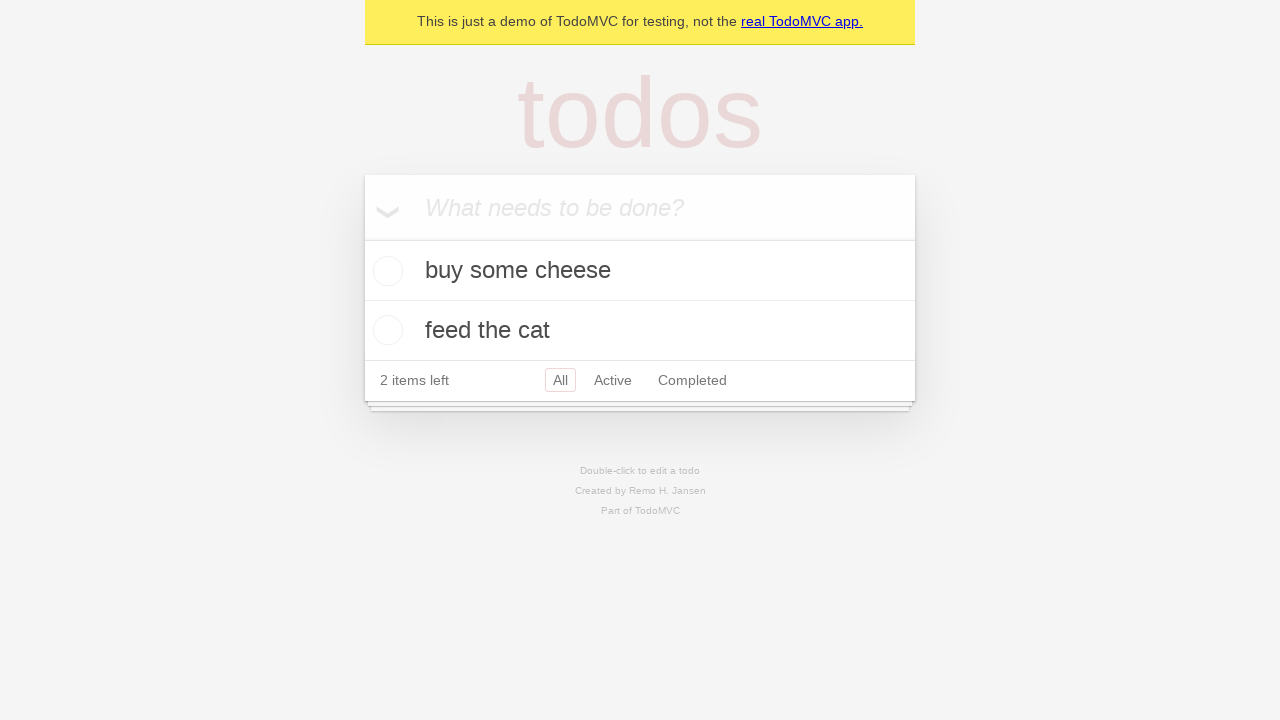

Filled todo input with 'book a doctors appointment' on internal:attr=[placeholder="What needs to be done?"i]
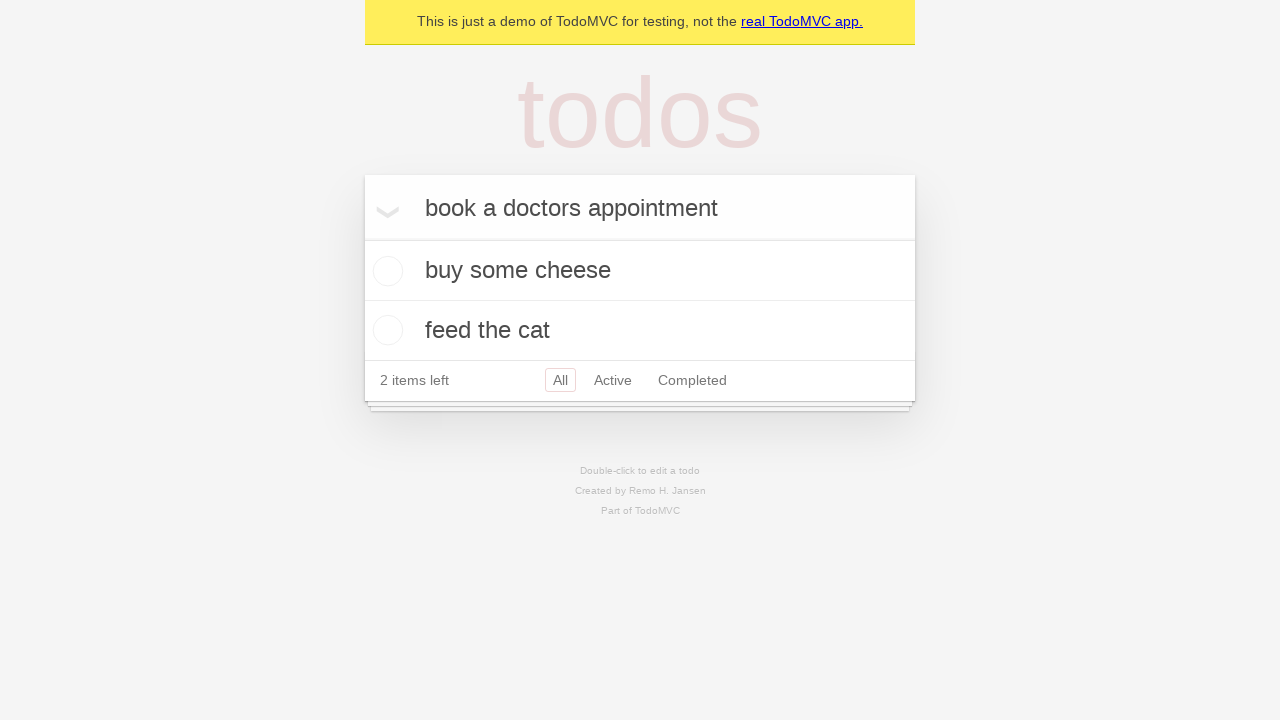

Pressed Enter to create third todo item on internal:attr=[placeholder="What needs to be done?"i]
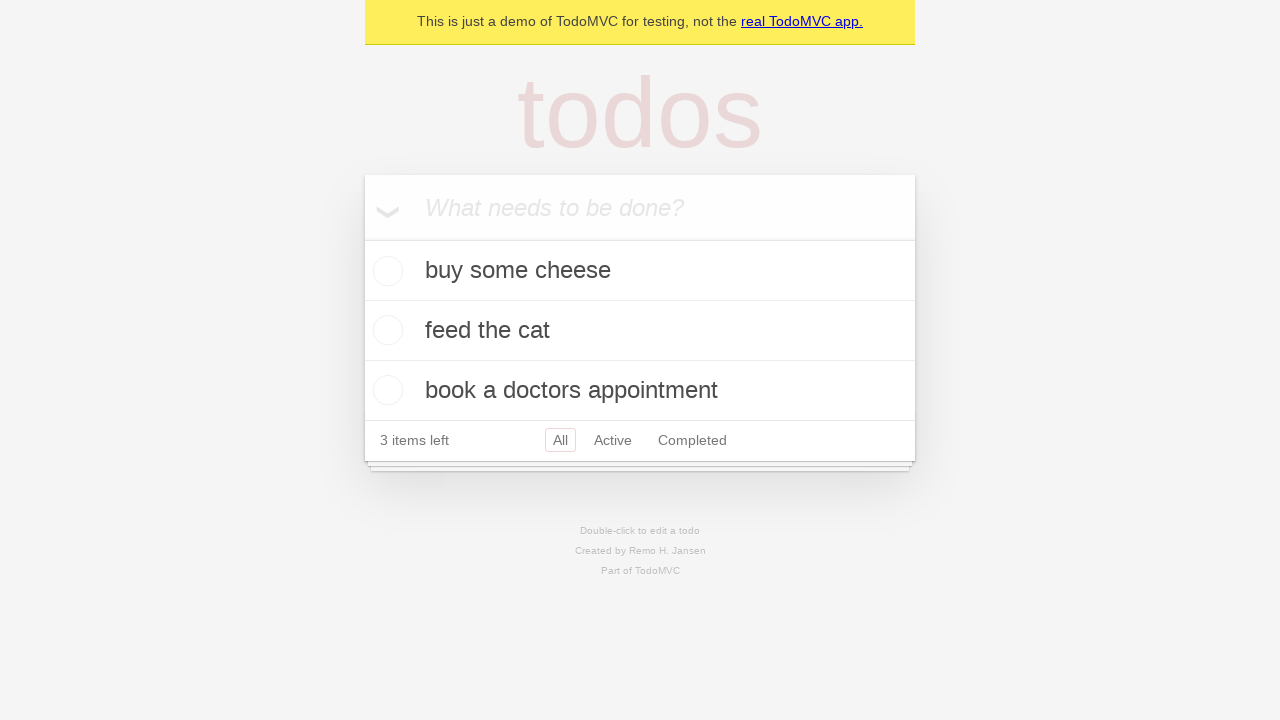

Checked the second todo item to mark it as complete at (385, 330) on internal:testid=[data-testid="todo-item"s] >> nth=1 >> internal:role=checkbox
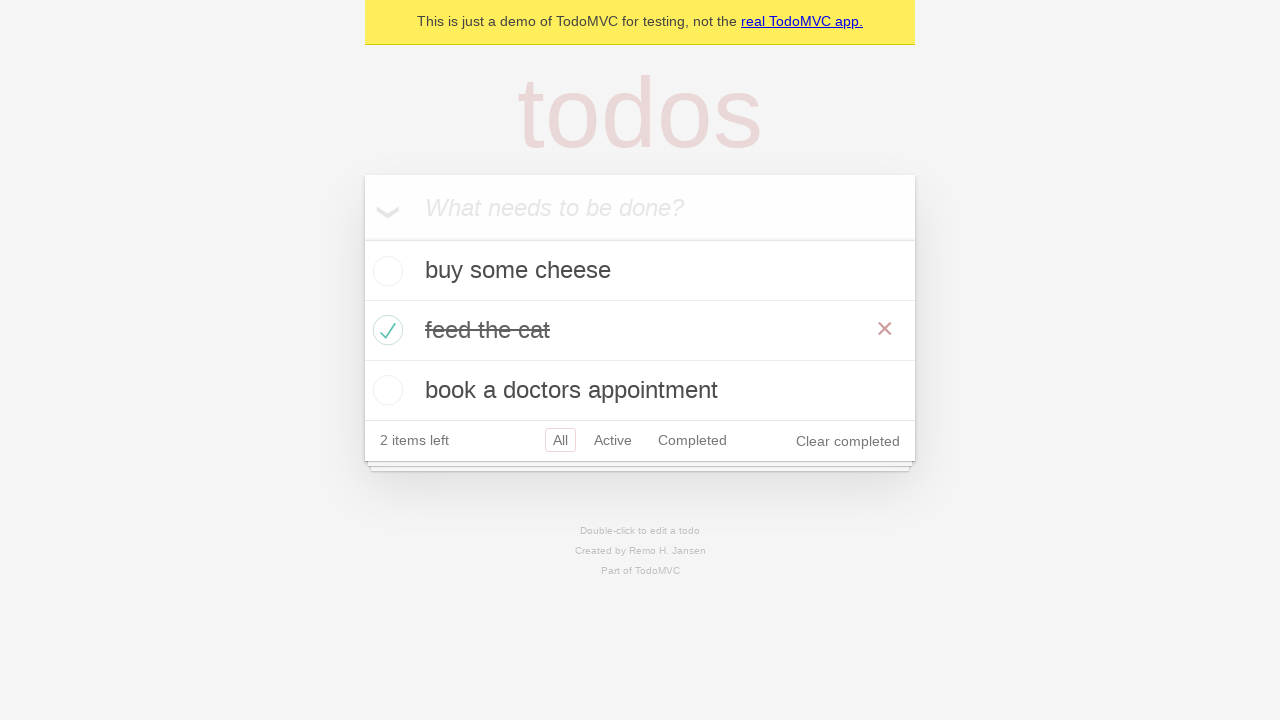

Clicked Active filter to display only incomplete todo items at (613, 440) on internal:role=link[name="Active"i]
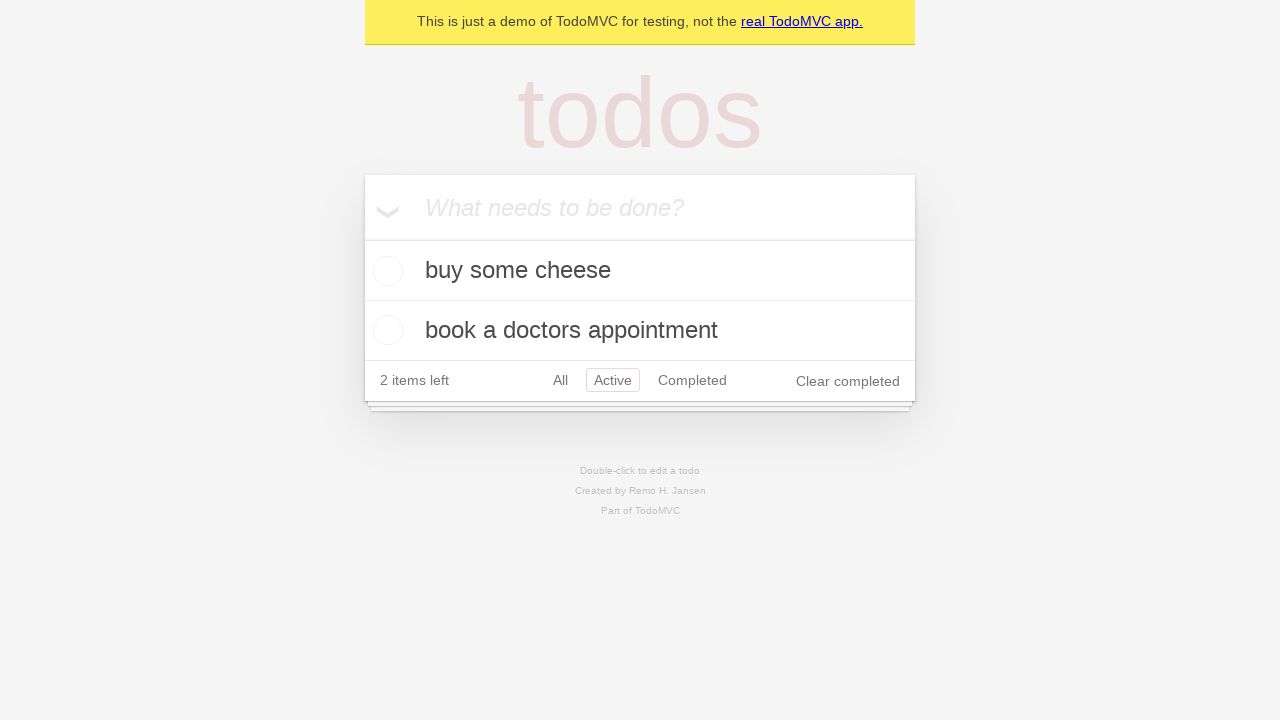

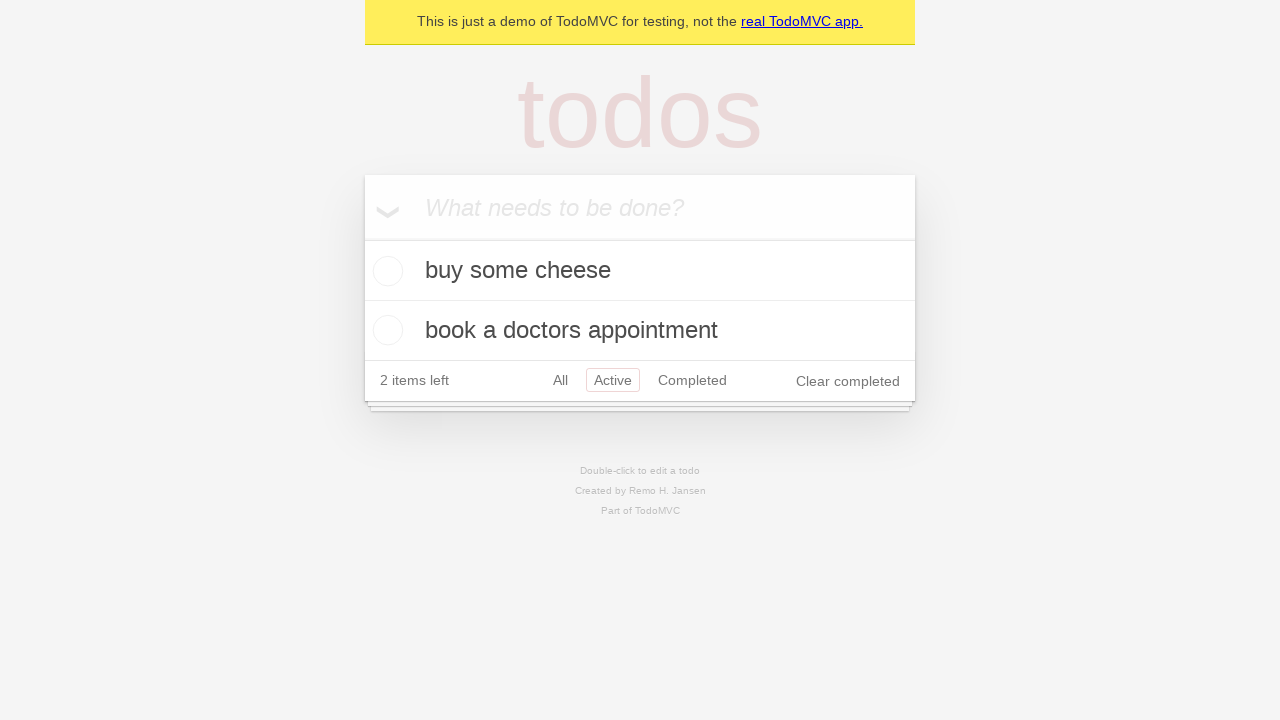